Tests checkbox functionality by navigating to the checkboxes page, clicking on checkboxes to toggle their selection state, and verifying the changes.

Starting URL: https://the-internet.herokuapp.com/

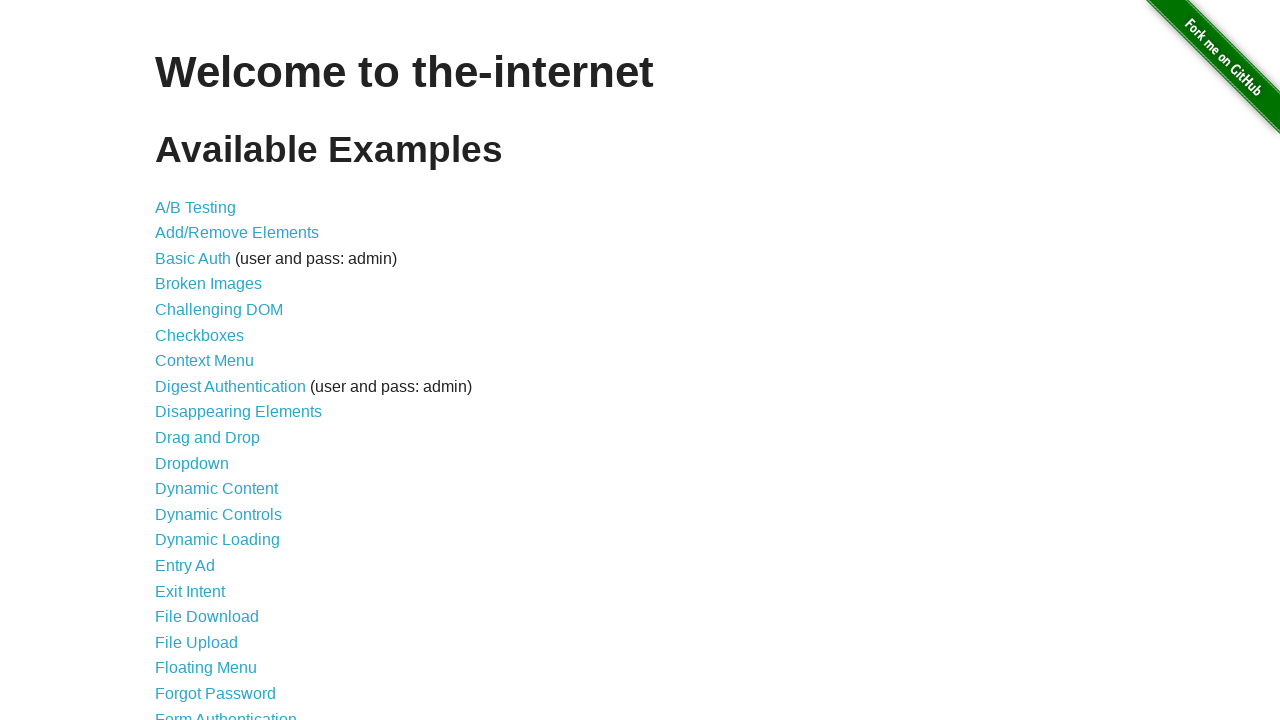

Clicked on the Checkboxes link from the main page at (200, 335) on xpath=//*[@id='content']/ul/li[6]/a
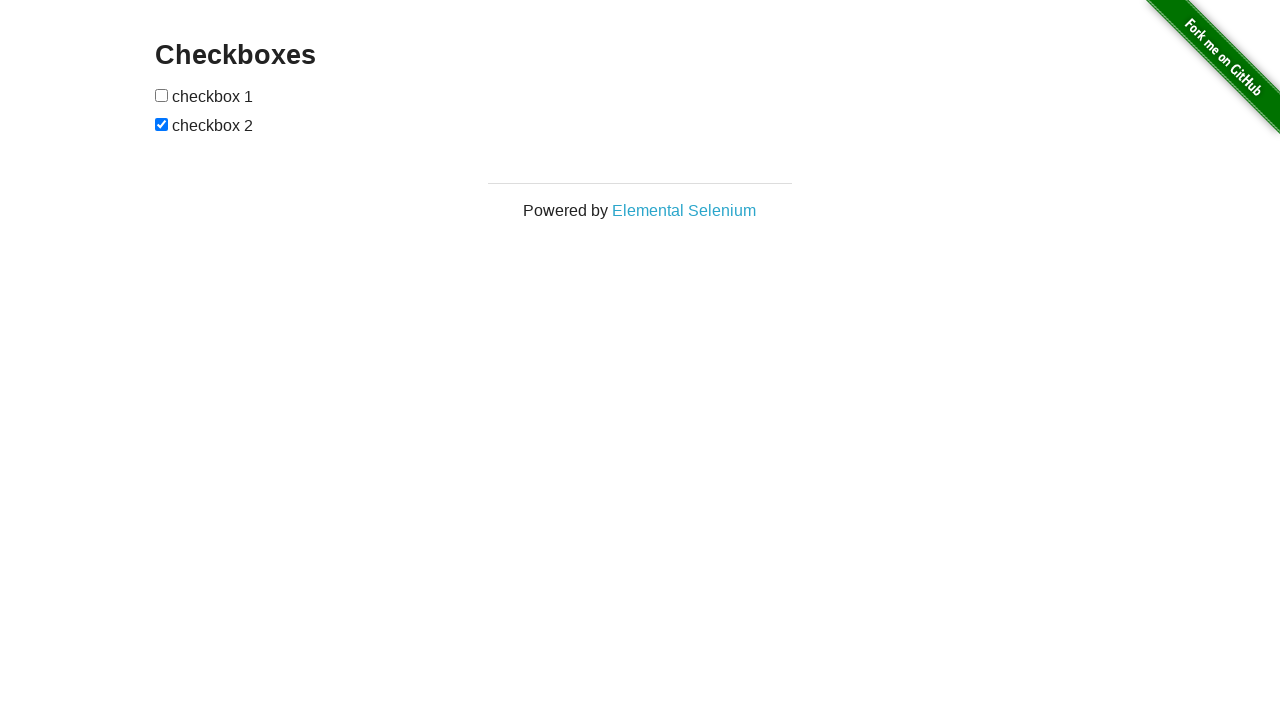

Checkboxes page loaded and checkbox elements are visible
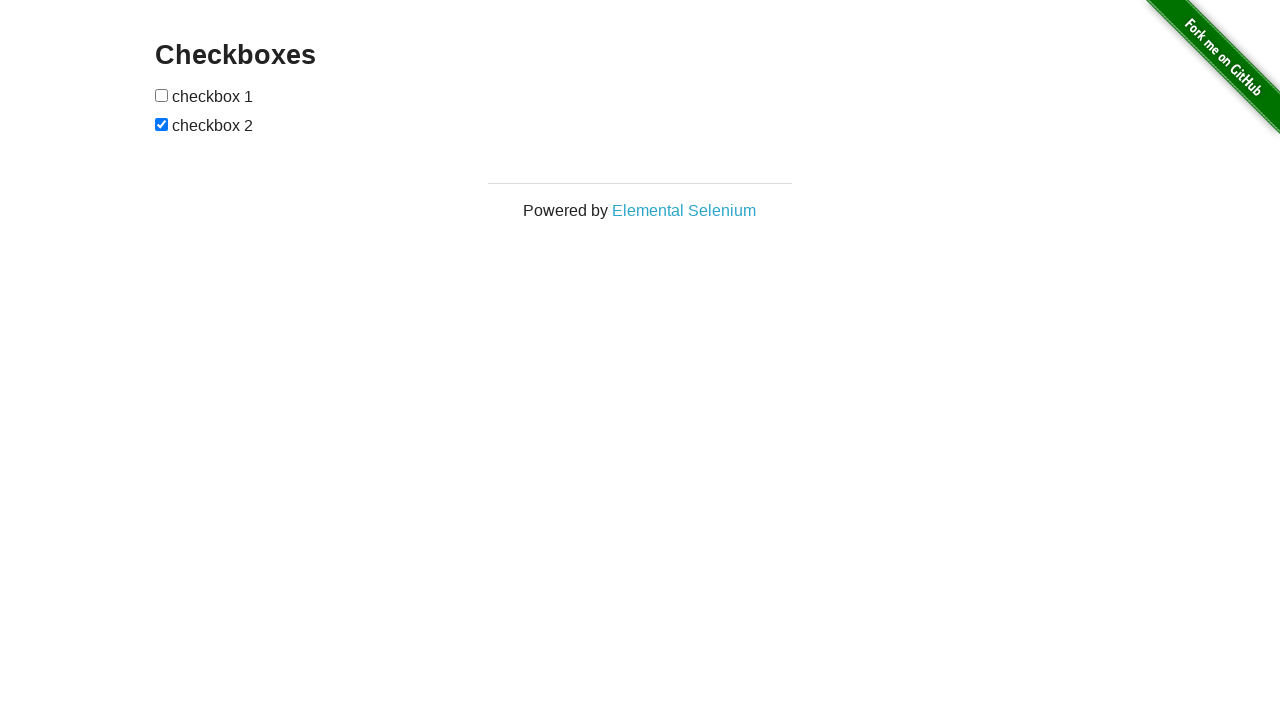

Clicked the first checkbox to toggle its state at (162, 95) on input[type='checkbox']:first-of-type
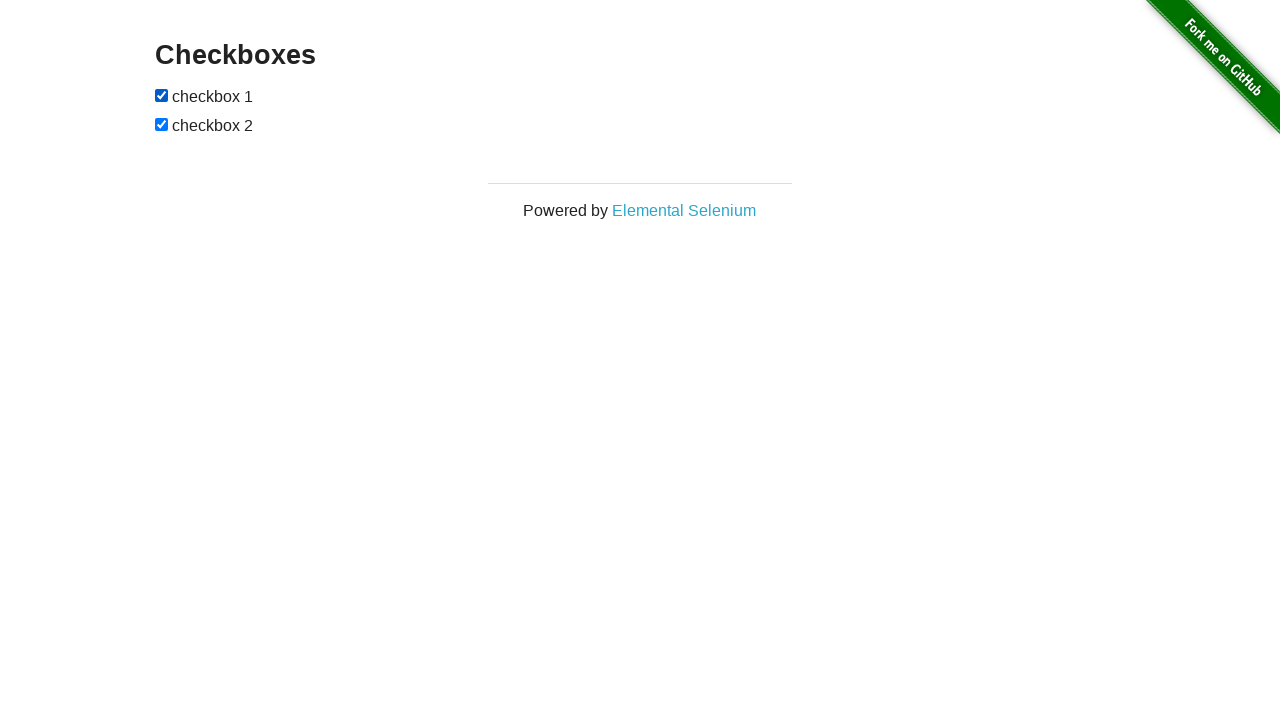

Clicked the second checkbox to toggle its state at (162, 124) on xpath=//*[@id='checkboxes']/input[2]
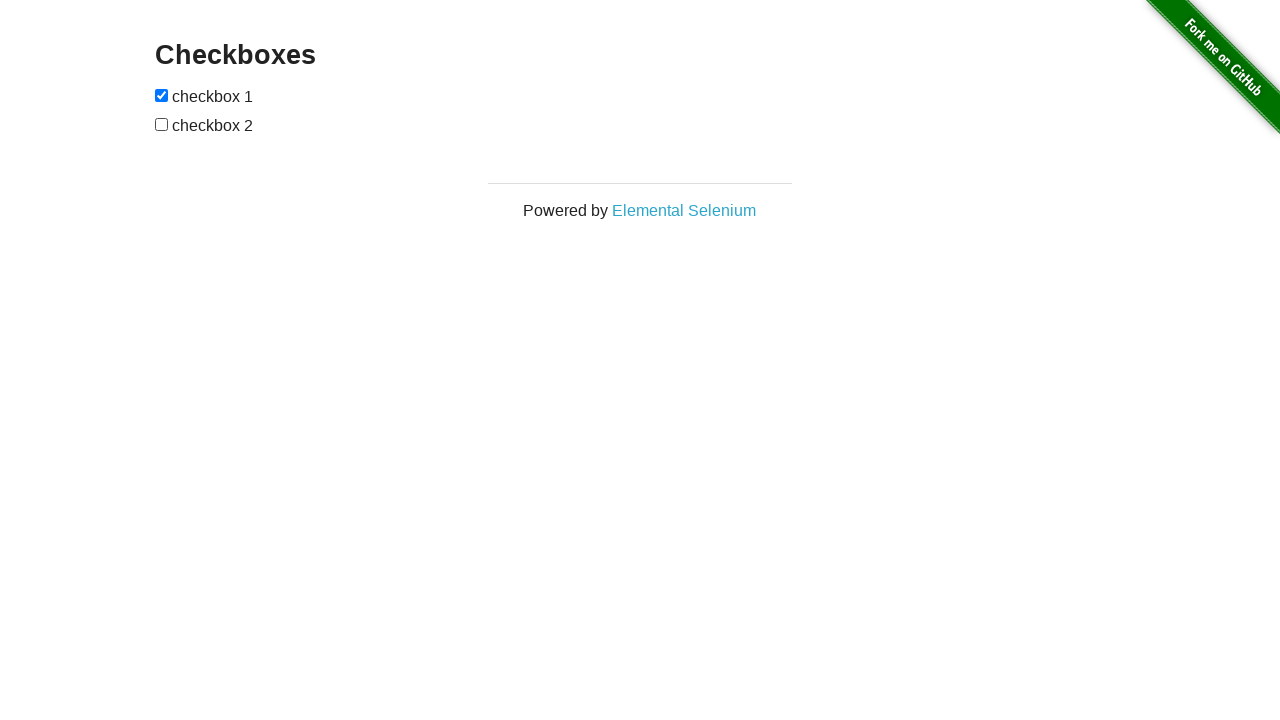

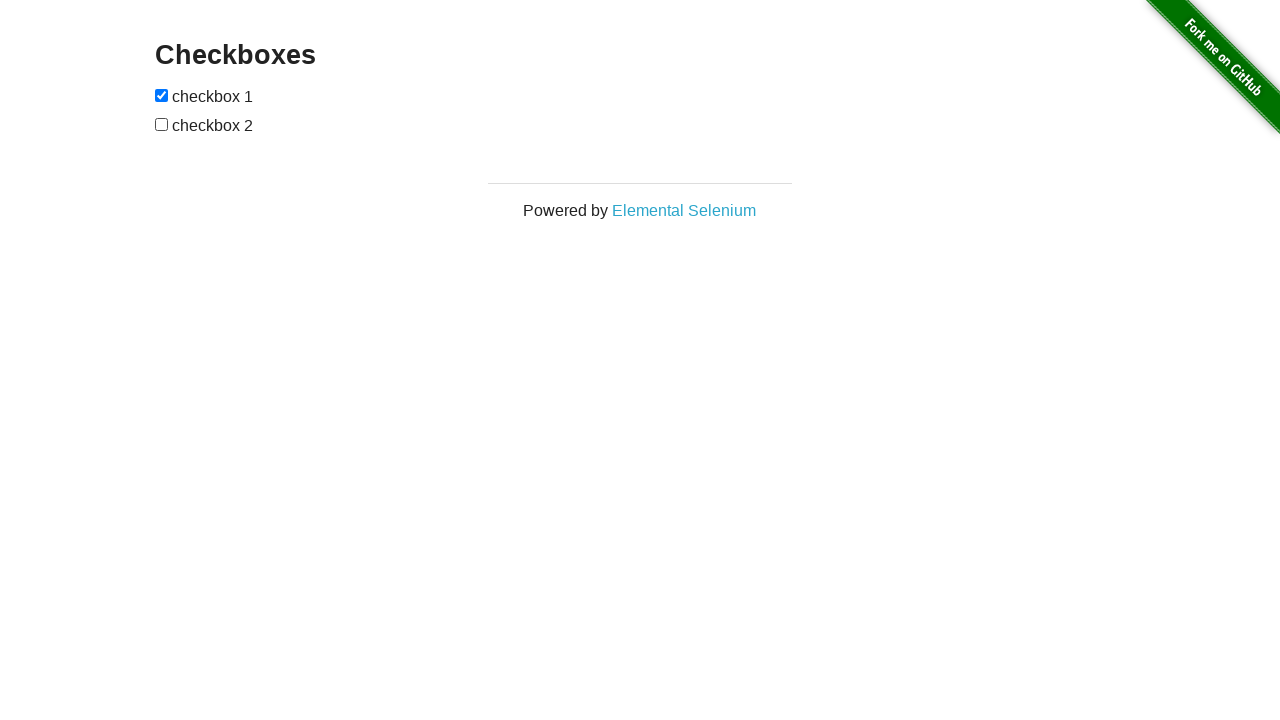